Demonstrates fluent wait functionality by waiting for a username field to be present and filling it with text

Starting URL: https://demoqa.com/text-box

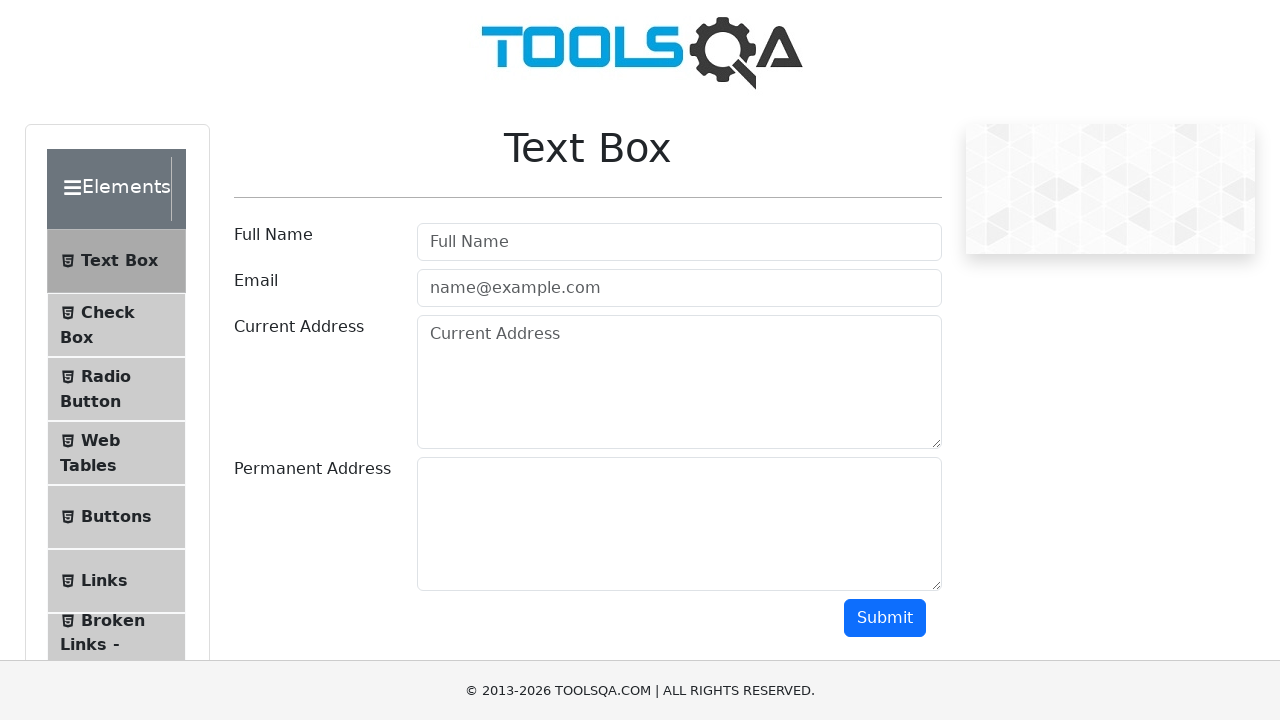

Waited for username field to be present
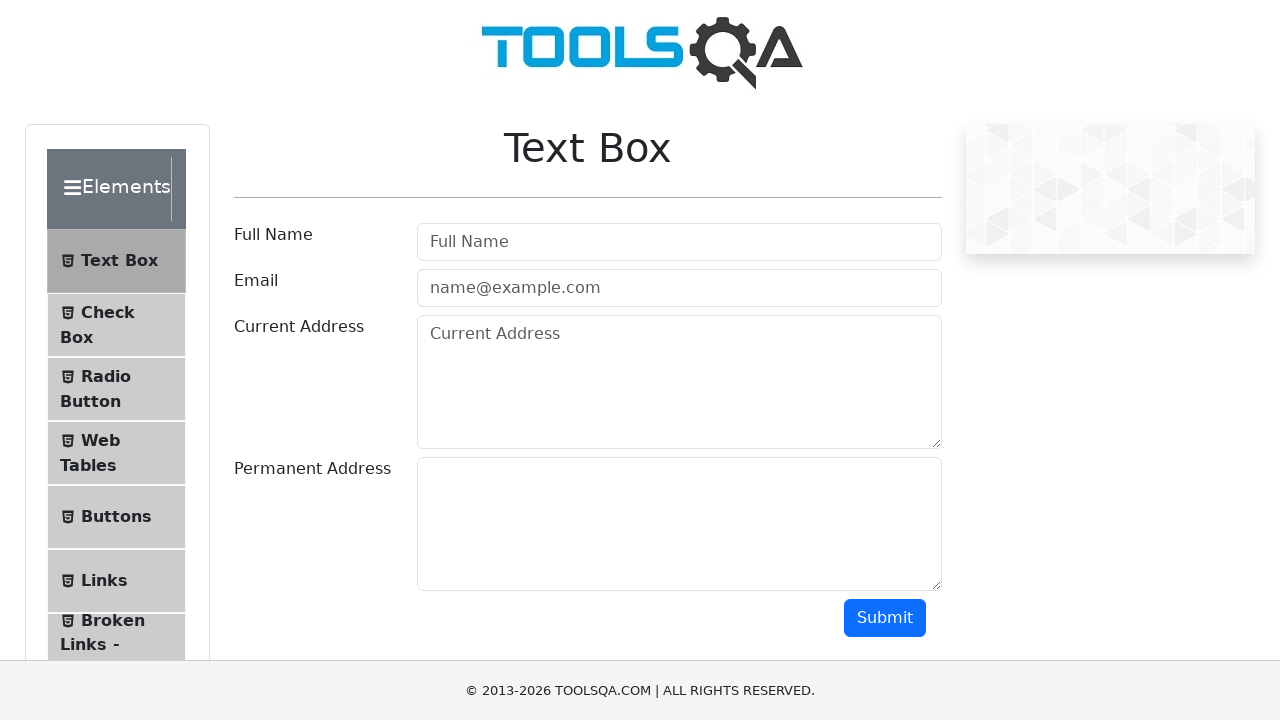

Filled username field with 'Tester Testerov' on #userName
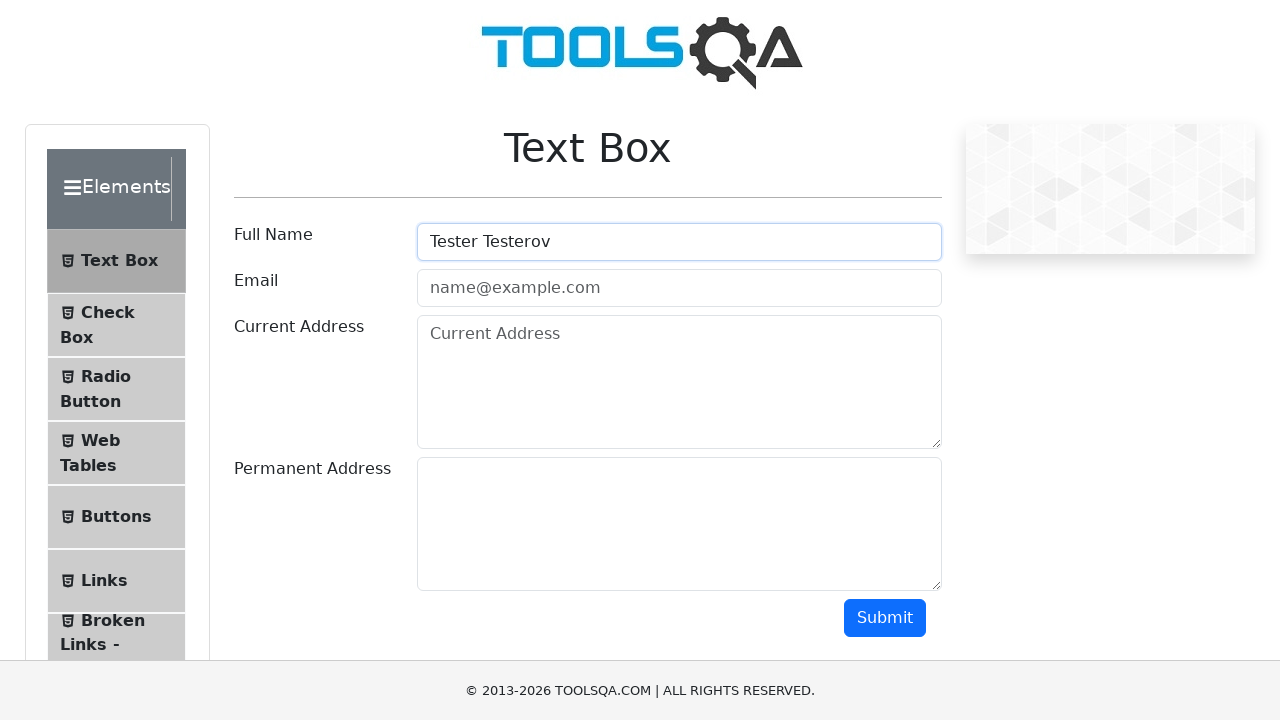

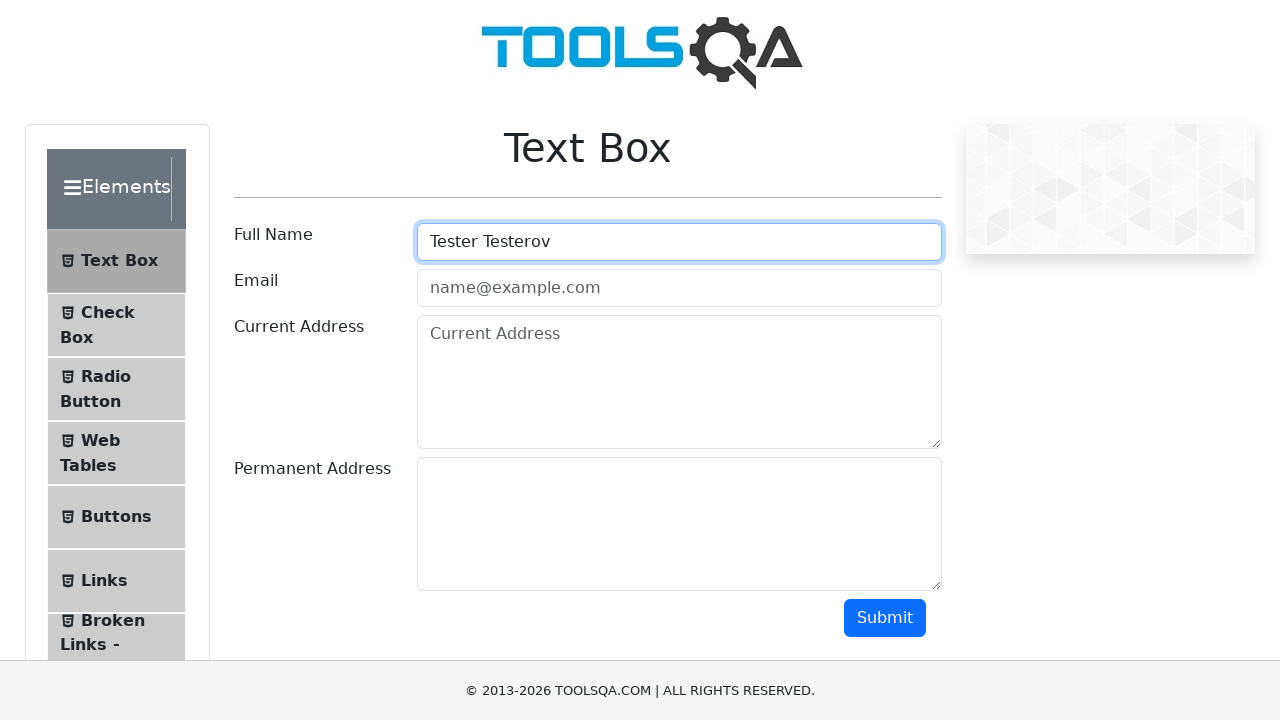